Tests web element interactions on two different websites - fills form fields on a test site, then navigates to another site to interact with an autocomplete input and click a link to open a new tab.

Starting URL: https://trytestingthis.netlify.app/

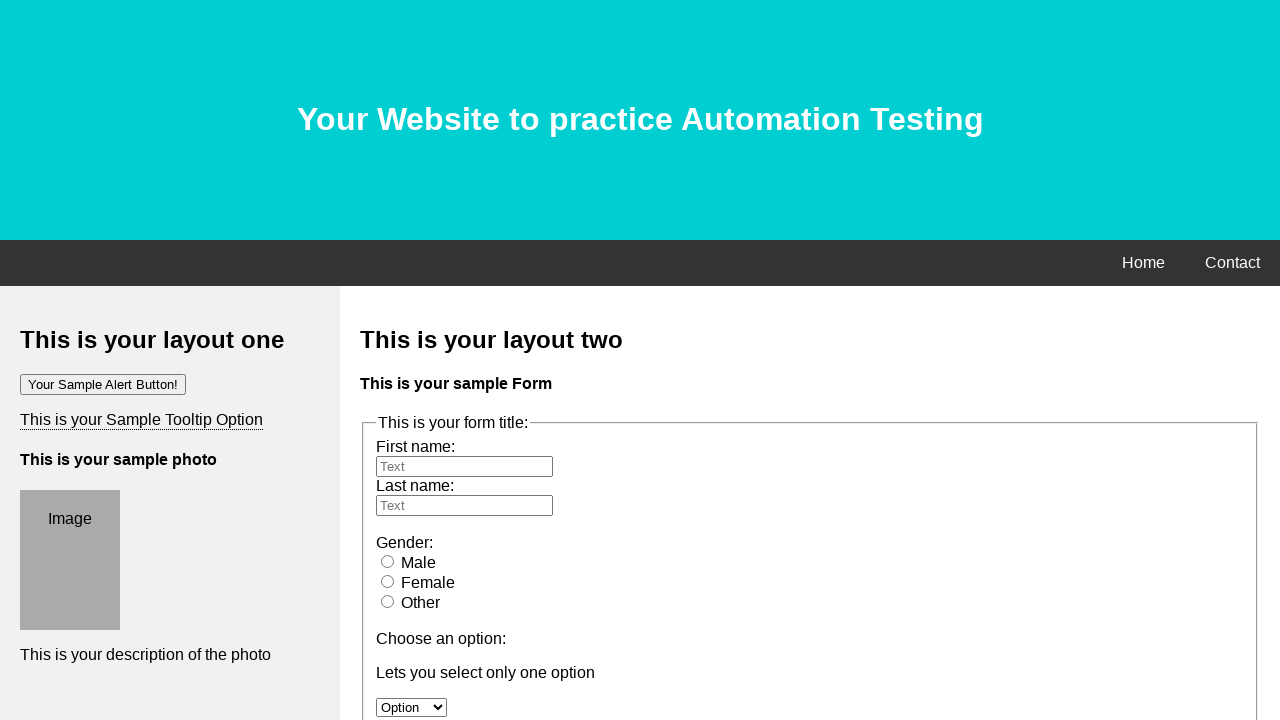

Header element loaded
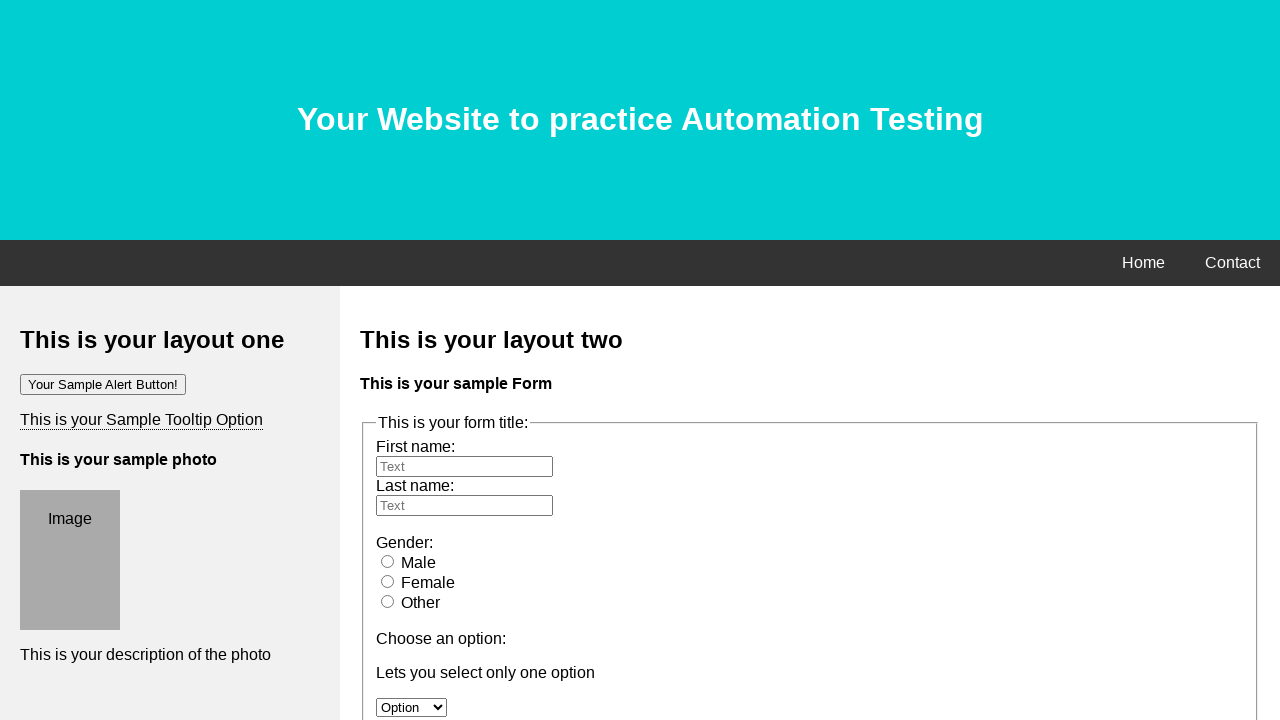

Filled first name field with 'Mohammad' on #fname
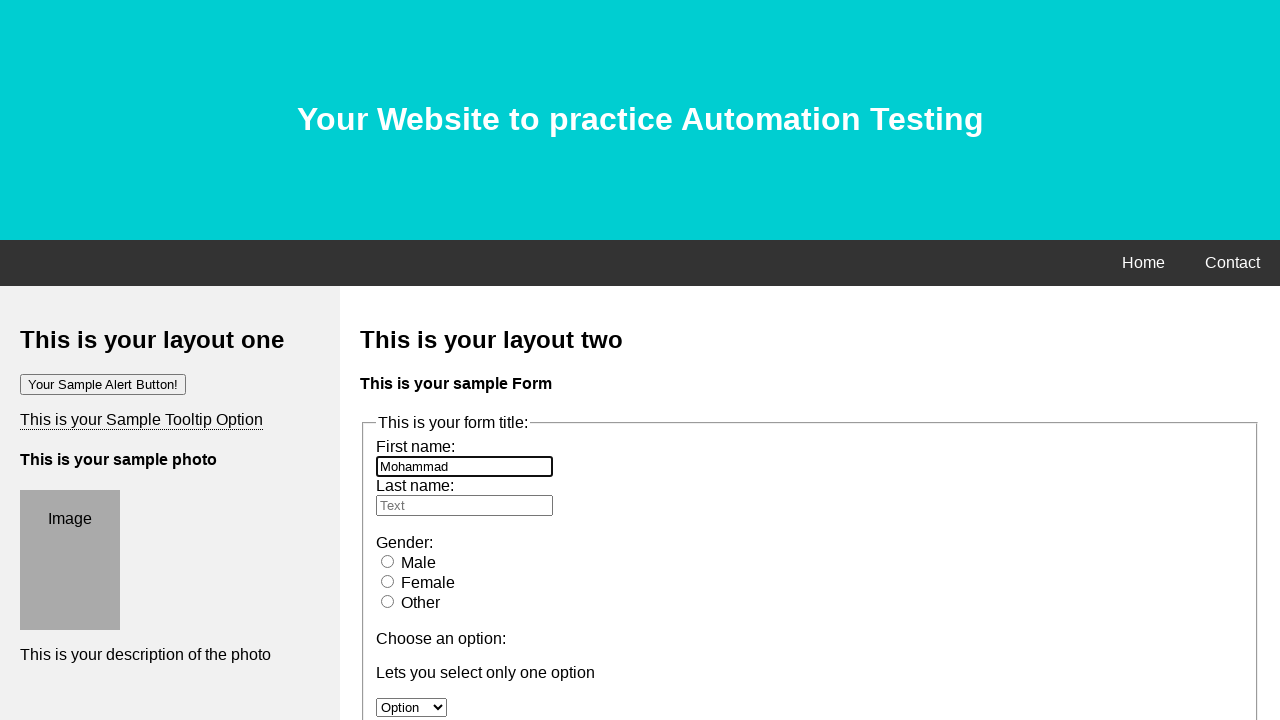

Filled last name field with 'Sumon' on input[name='lname']
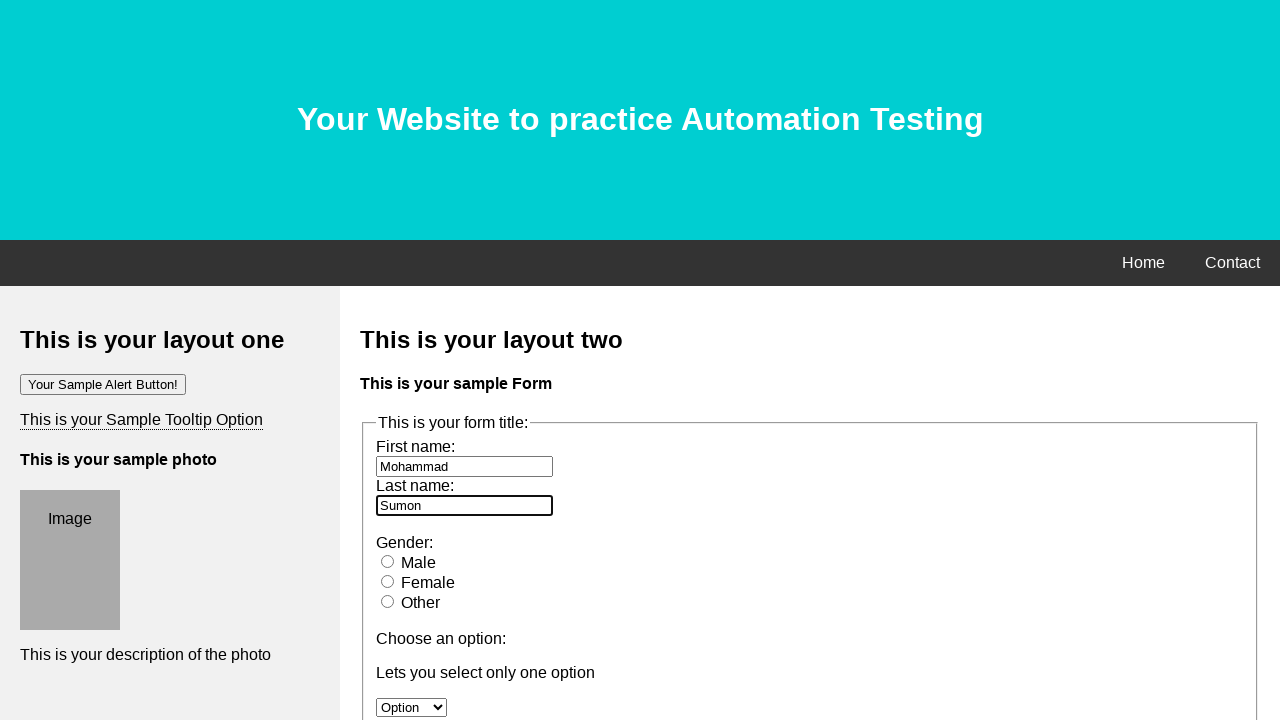

Navigated to AutomationPractice page
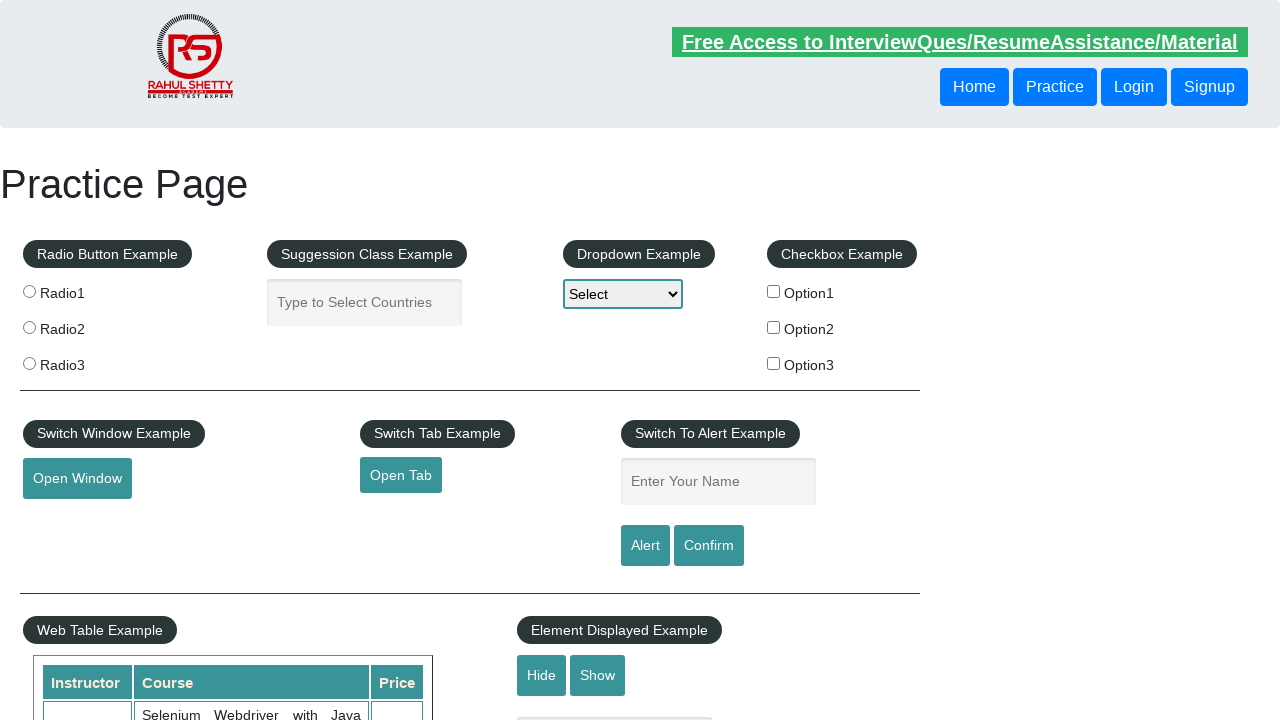

Filled autocomplete input with 'Class name' on .ui-autocomplete-input
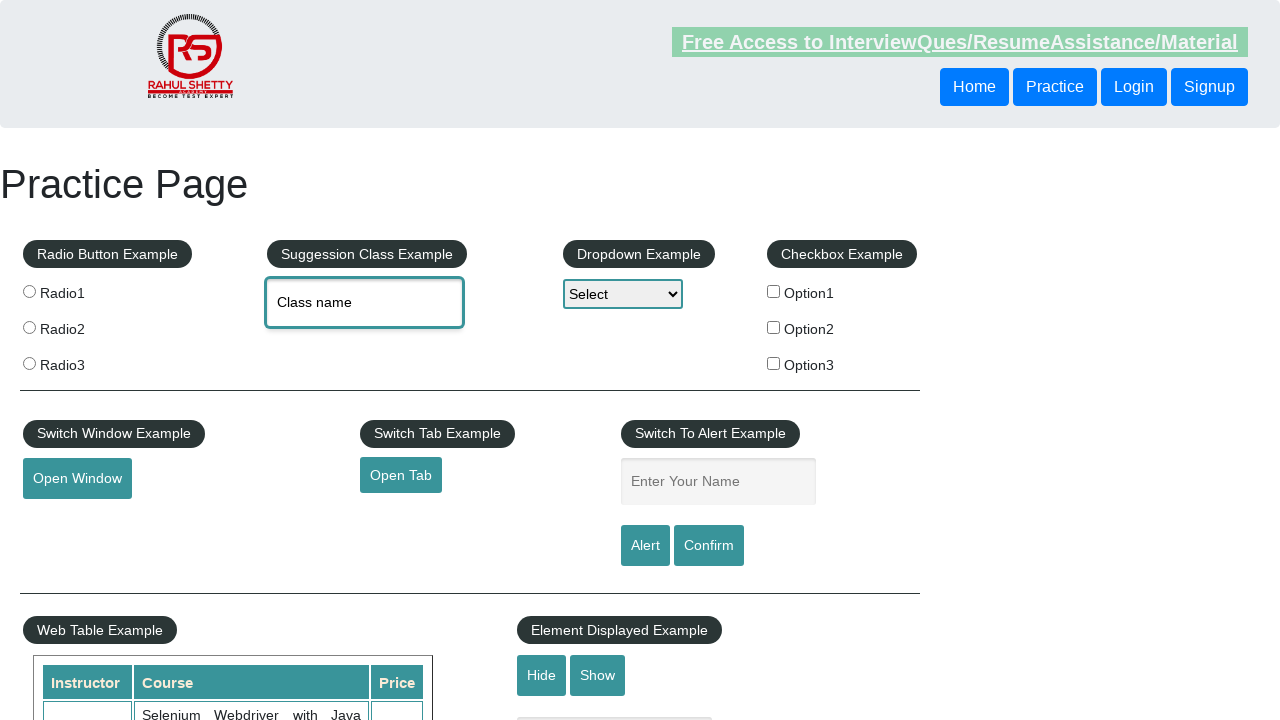

Free Access to link element loaded
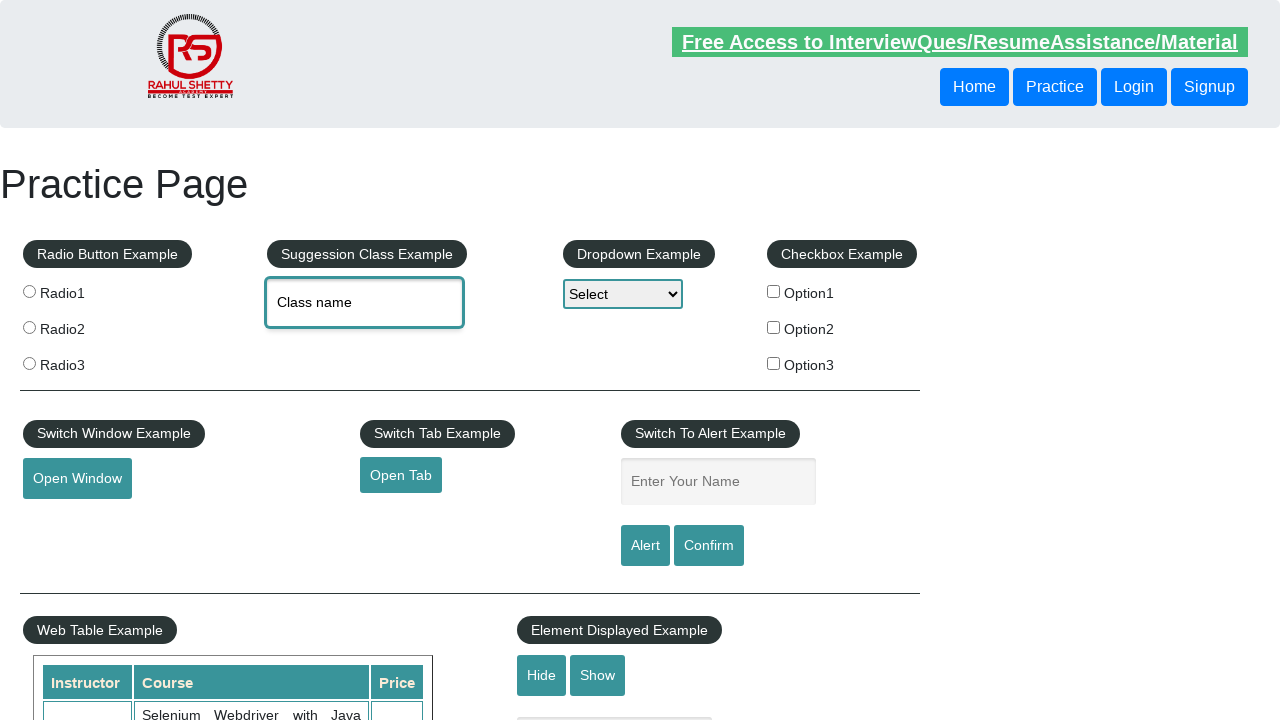

Clicked 'Open Tab' link at (401, 475) on a:has-text('Open Tab')
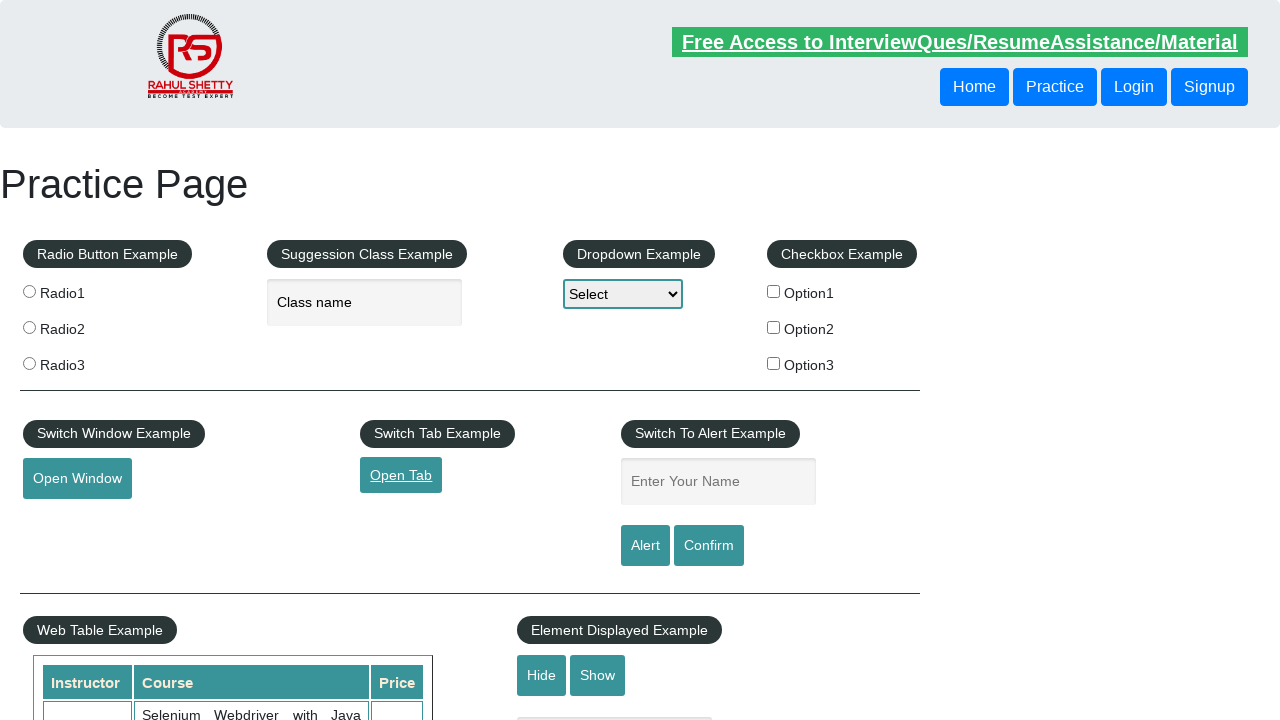

Waited for new tab action to complete
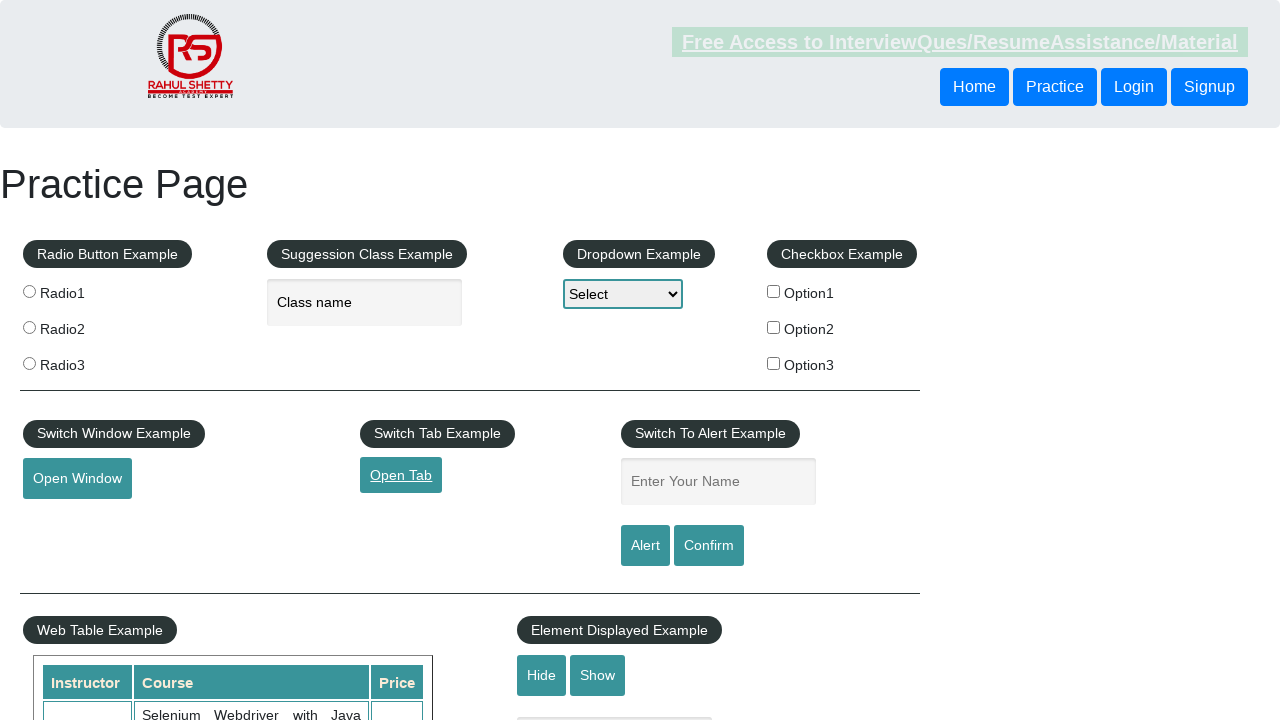

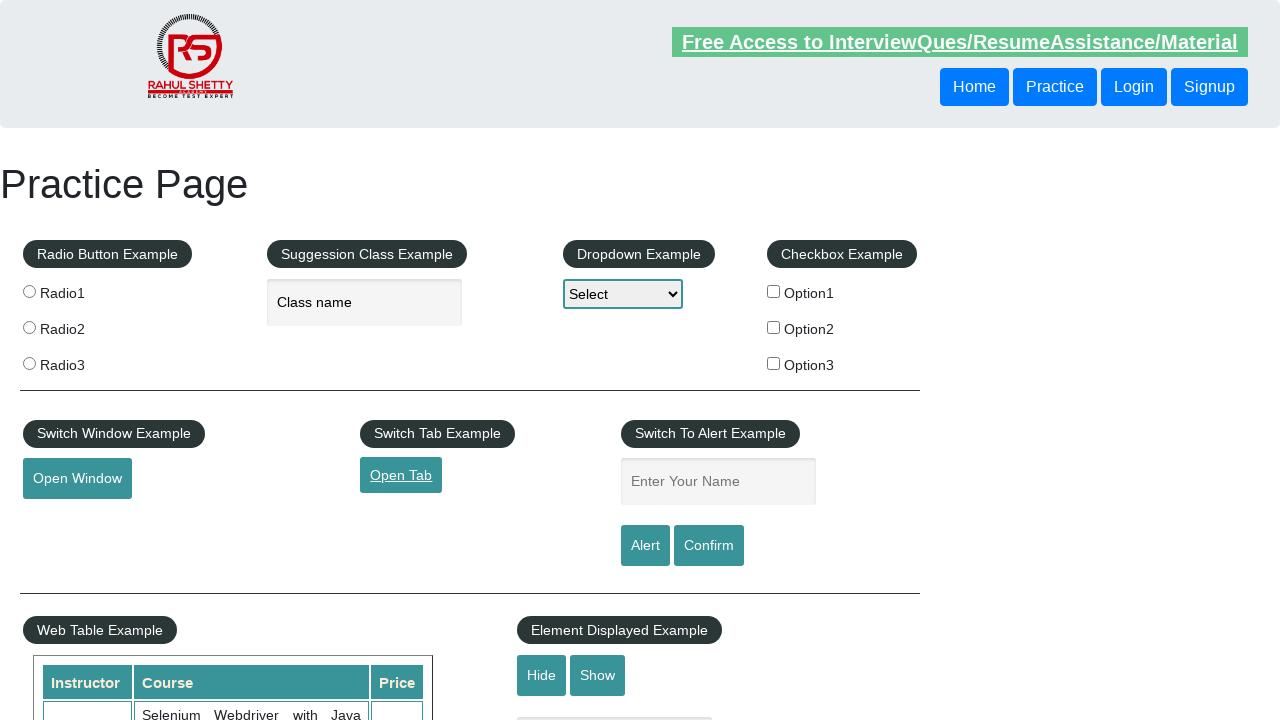